Tests dismissing a JavaScript confirm dialog and verifying the cancel result

Starting URL: https://automationfc.github.io/basic-form/index.html

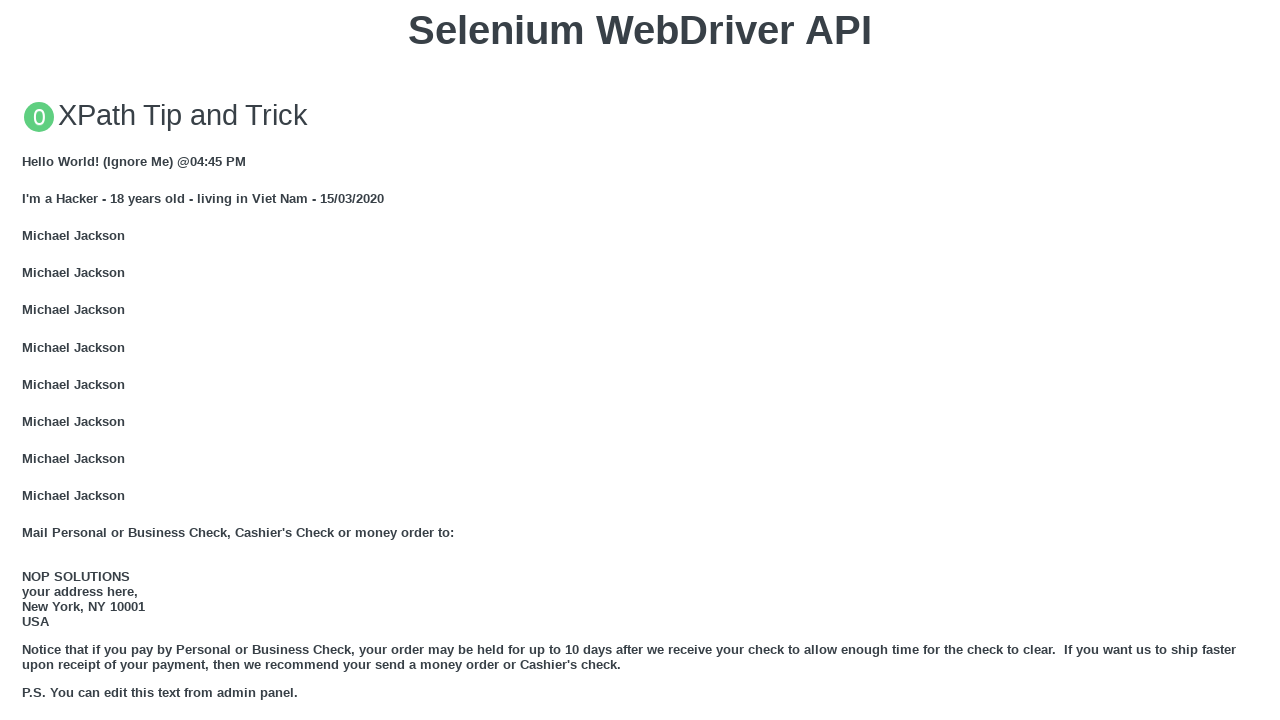

Clicked button to trigger JS Confirm dialog at (640, 360) on xpath=//button[text()='Click for JS Confirm']
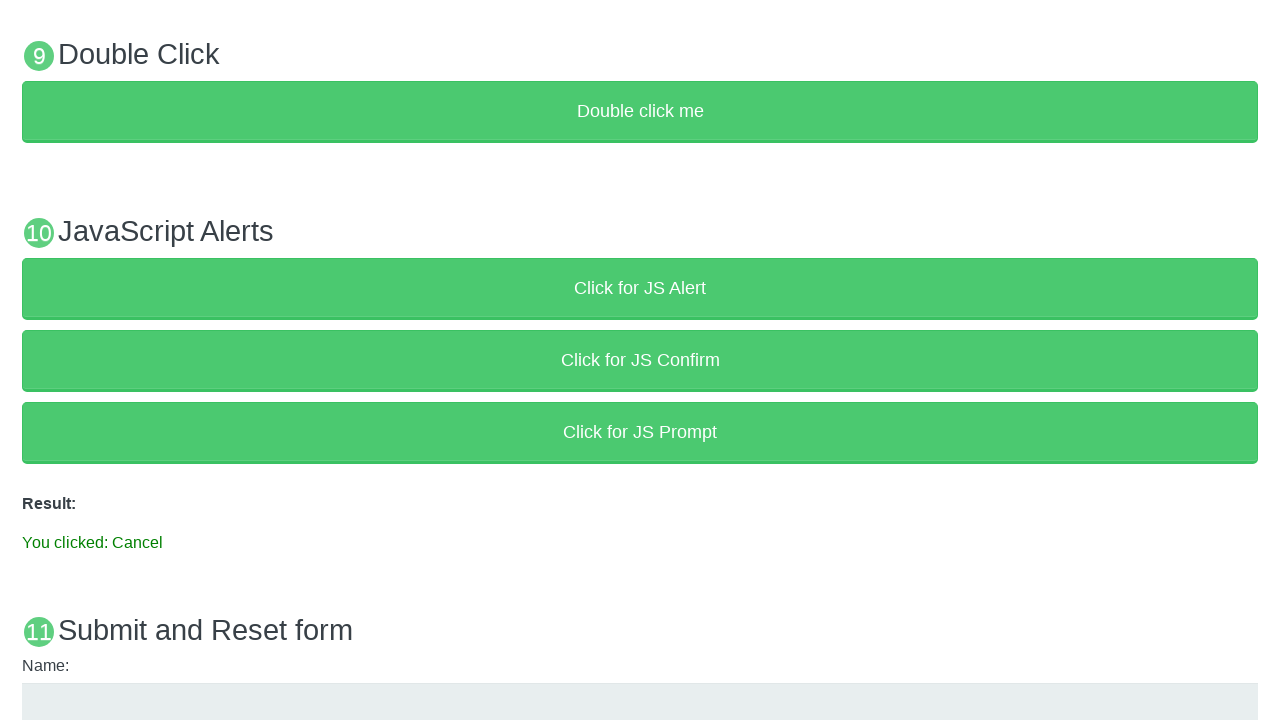

Set up dialog handler to dismiss the confirm dialog
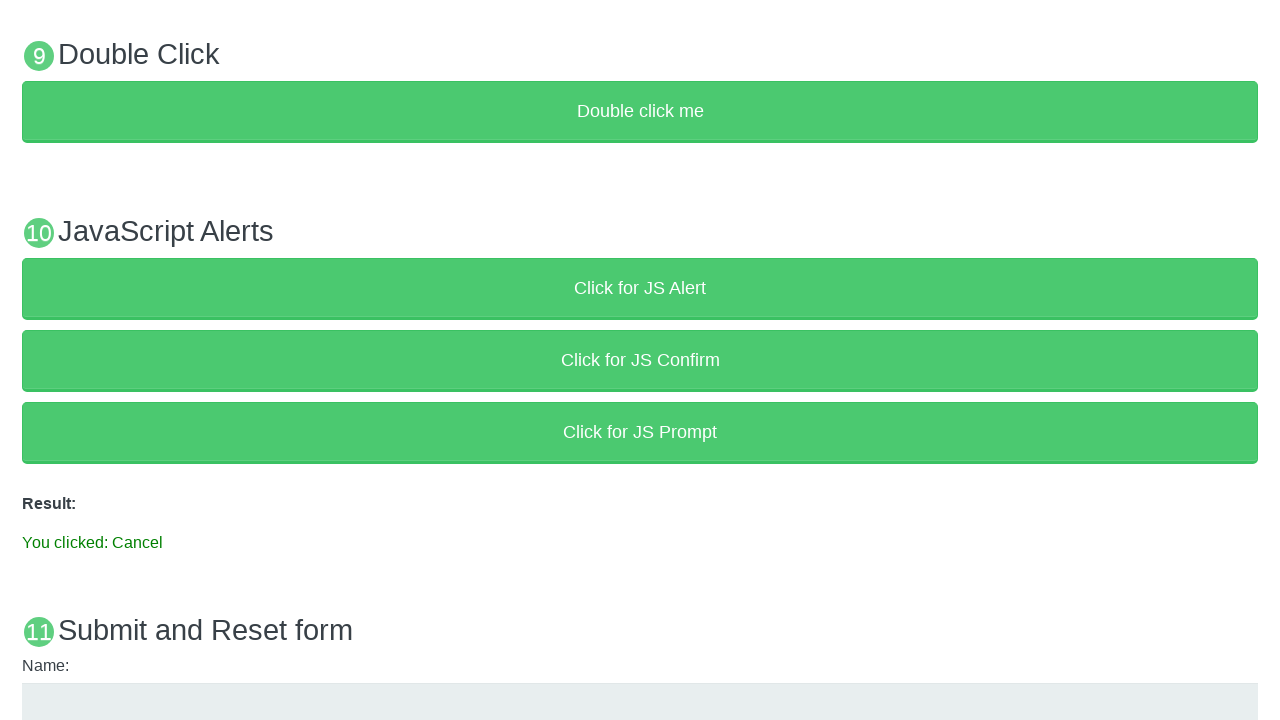

Waited for result element to appear
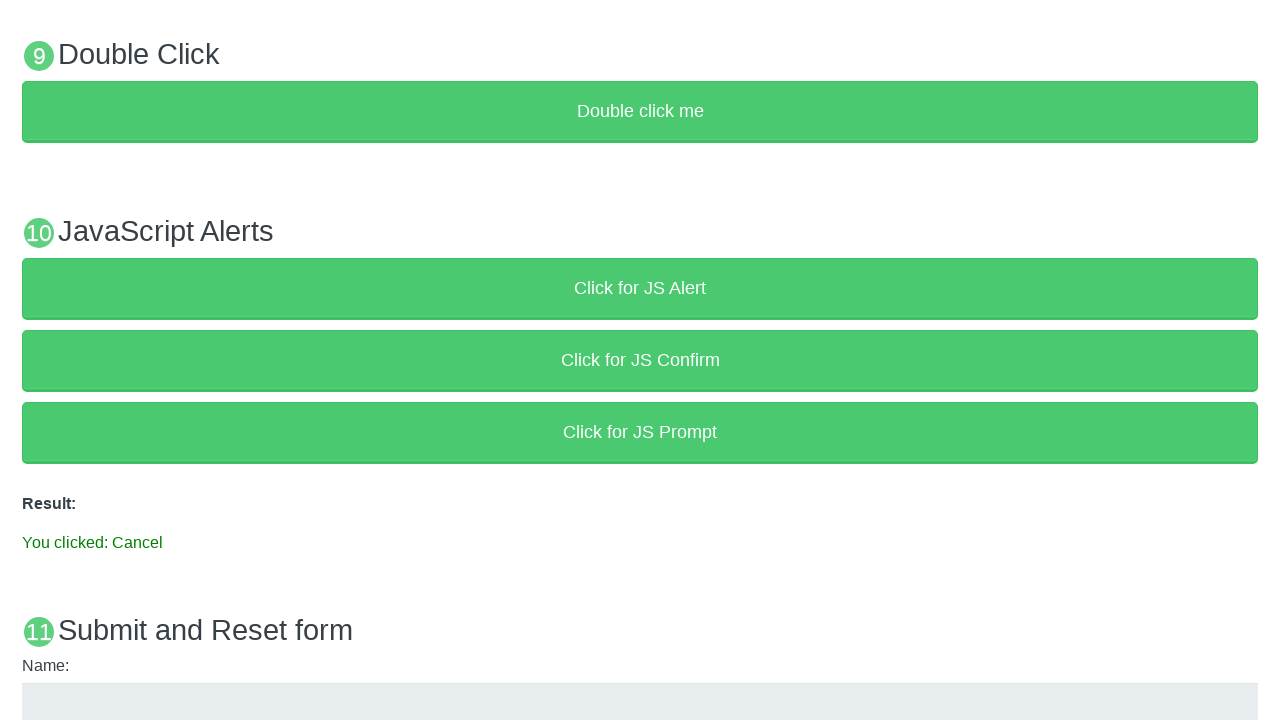

Verified that result text shows 'You clicked: Cancel'
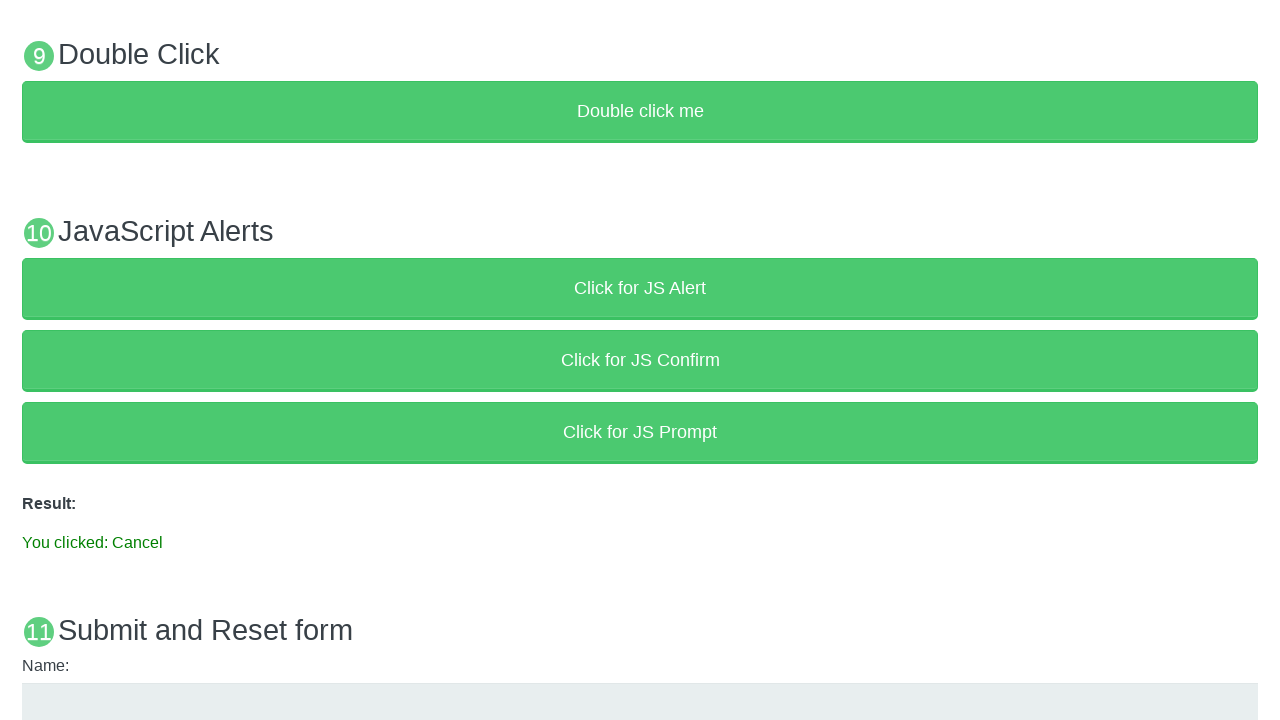

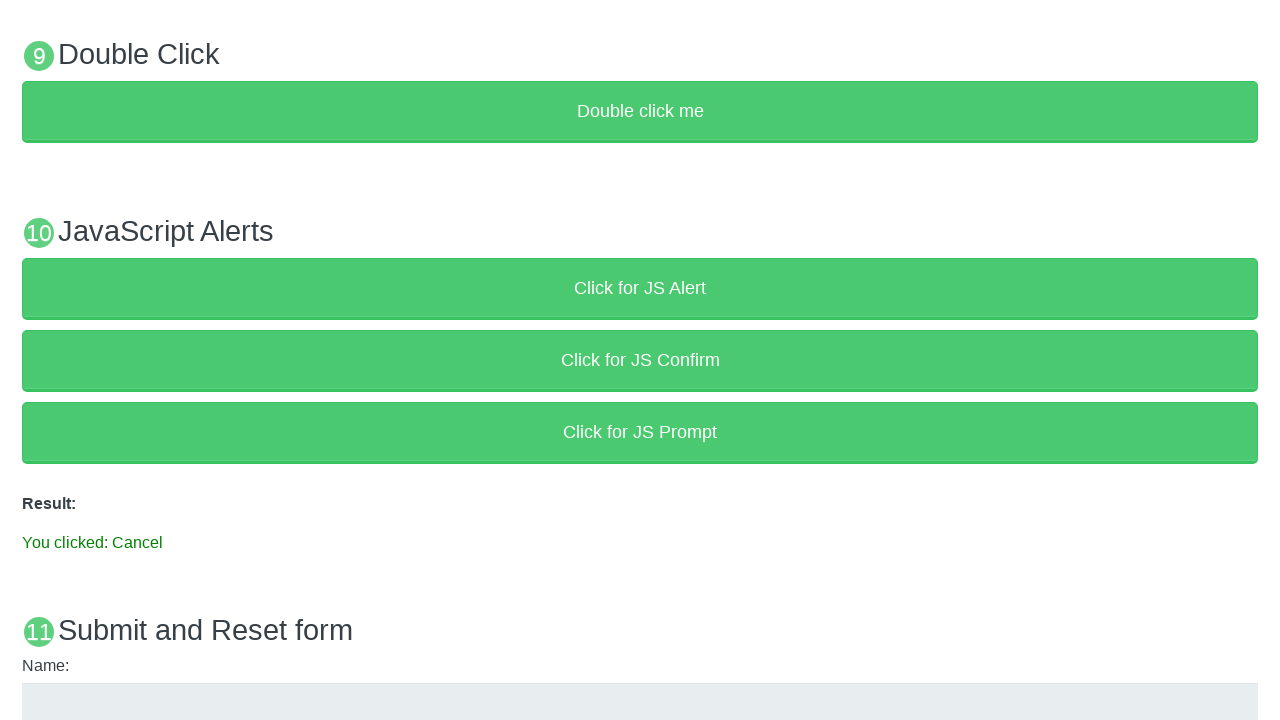